Navigates to the OrangeHRM demo site and waits for the page to load

Starting URL: https://opensource-demo.orangehrmlive.com/

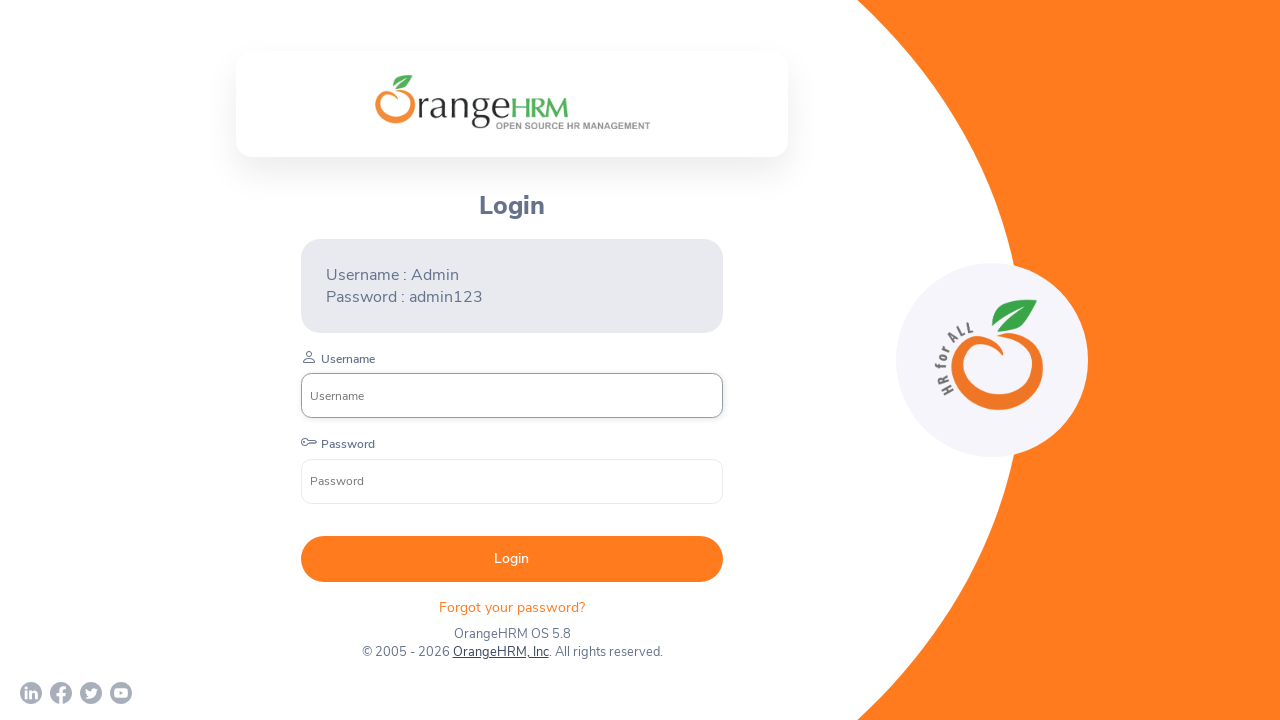

OrangeHRM login container loaded on the page
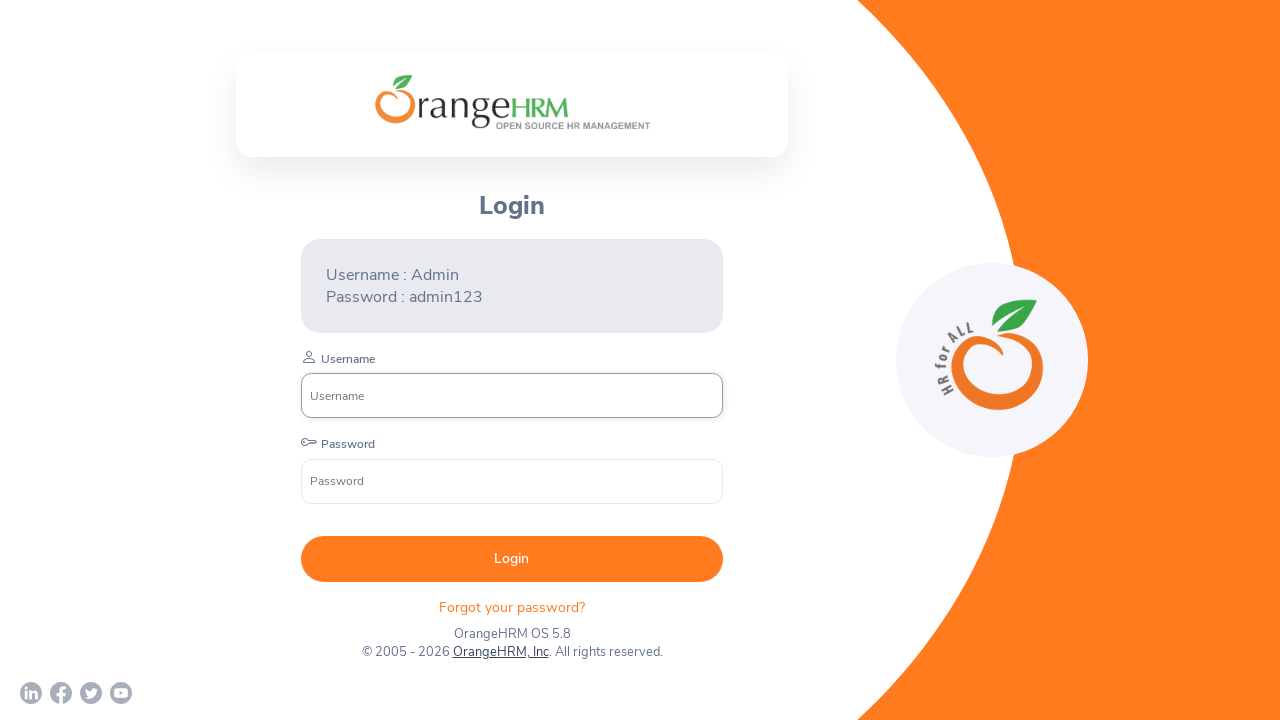

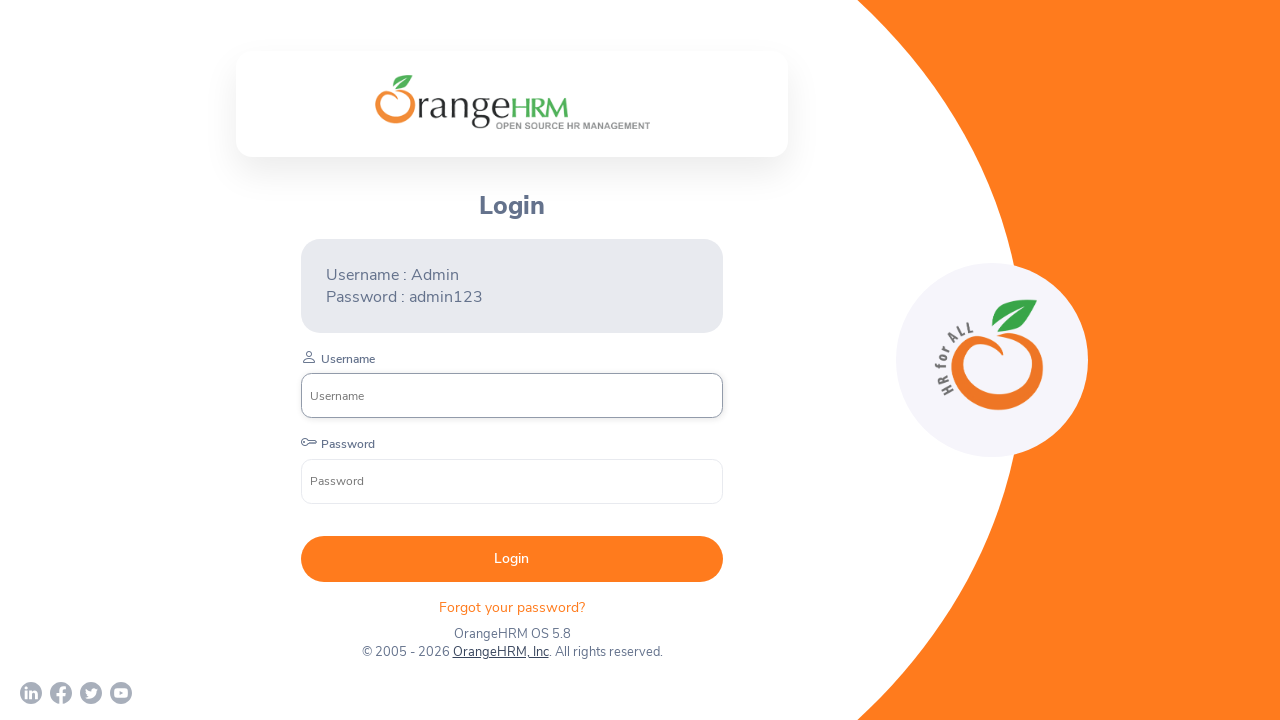